Tests autocomplete/autosuggestive dropdown functionality by typing partial text and selecting a matching option from the suggestions list

Starting URL: https://www.rahulshettyacademy.com/AutomationPractice/

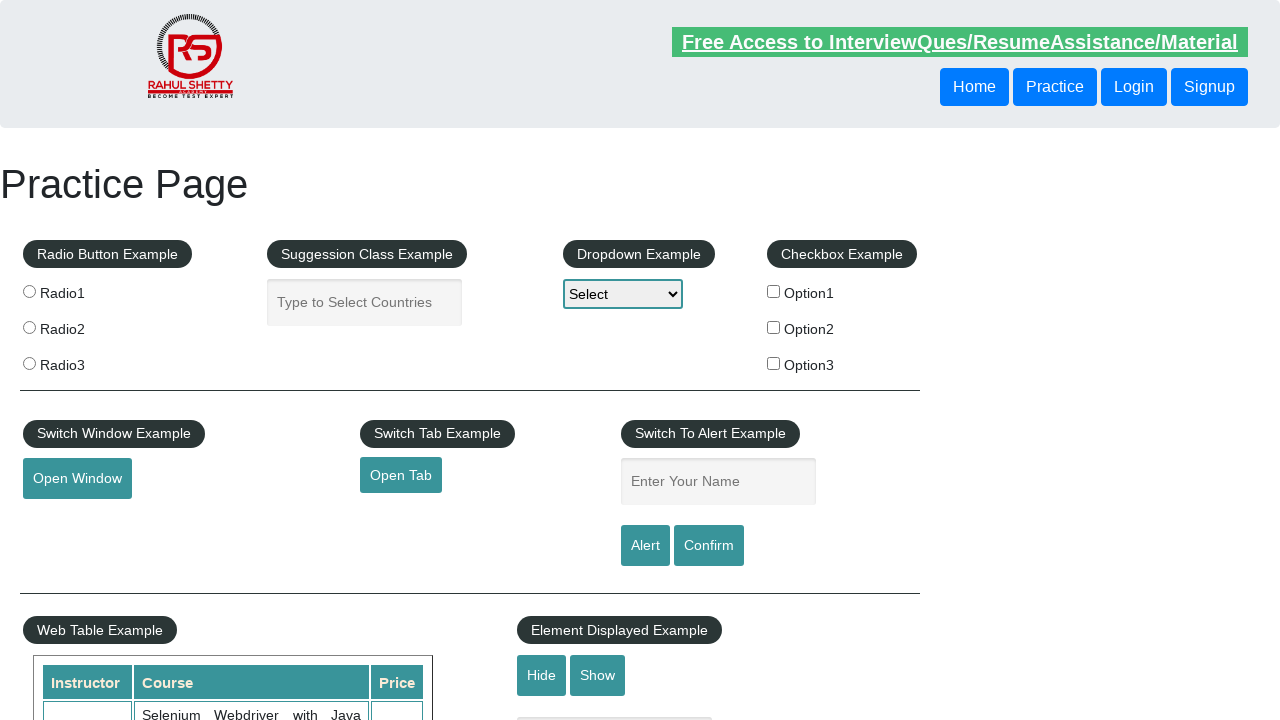

Filled autocomplete field with 'in' to trigger suggestions on #autocomplete
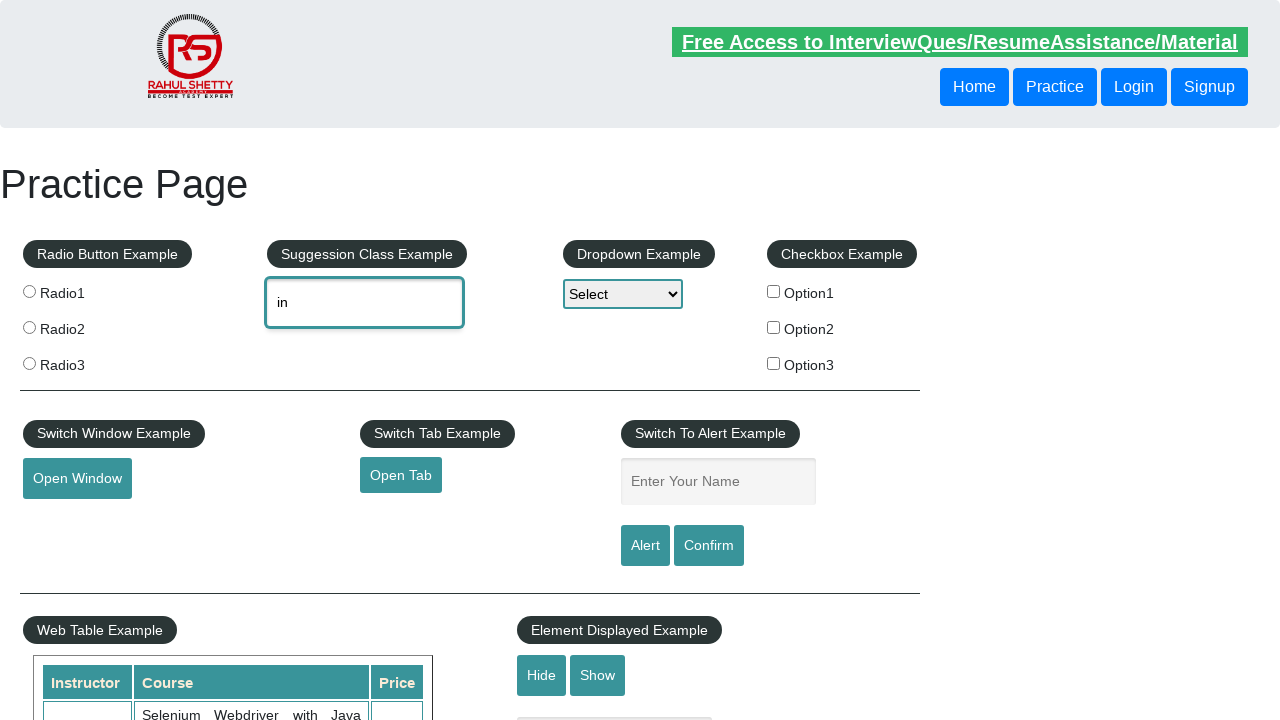

Autocomplete suggestions dropdown appeared
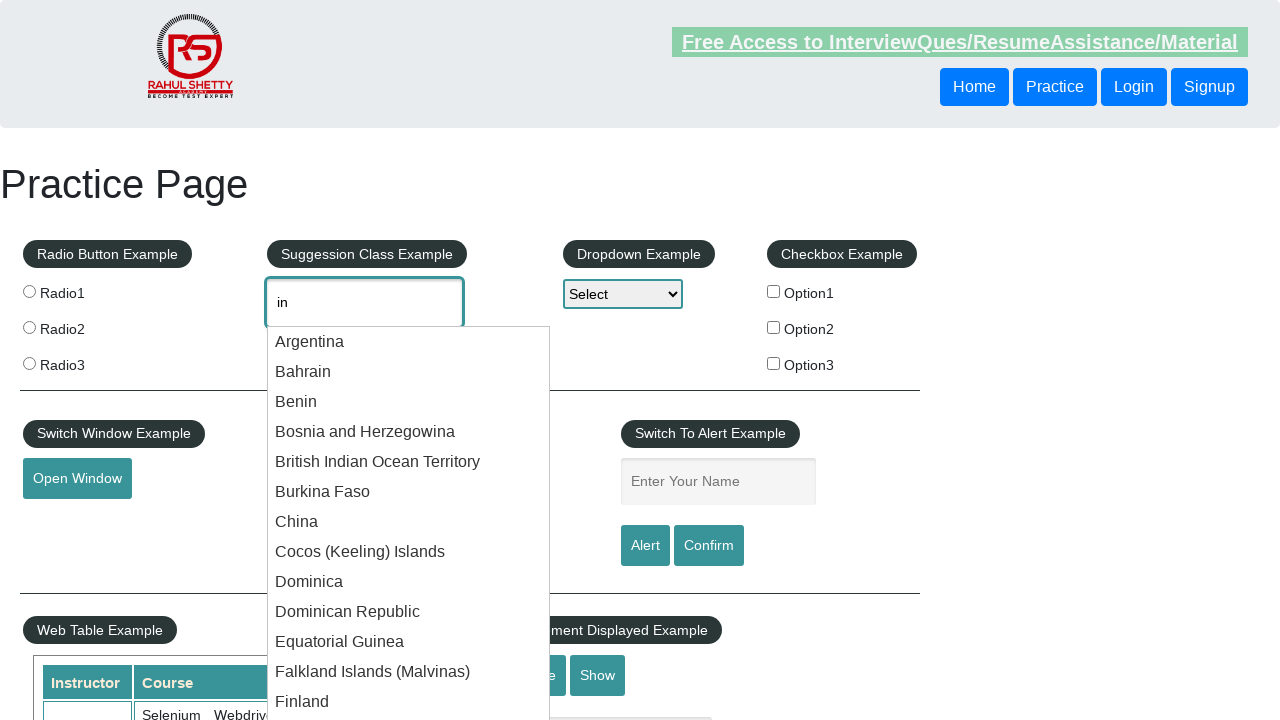

Retrieved all suggestion options from dropdown
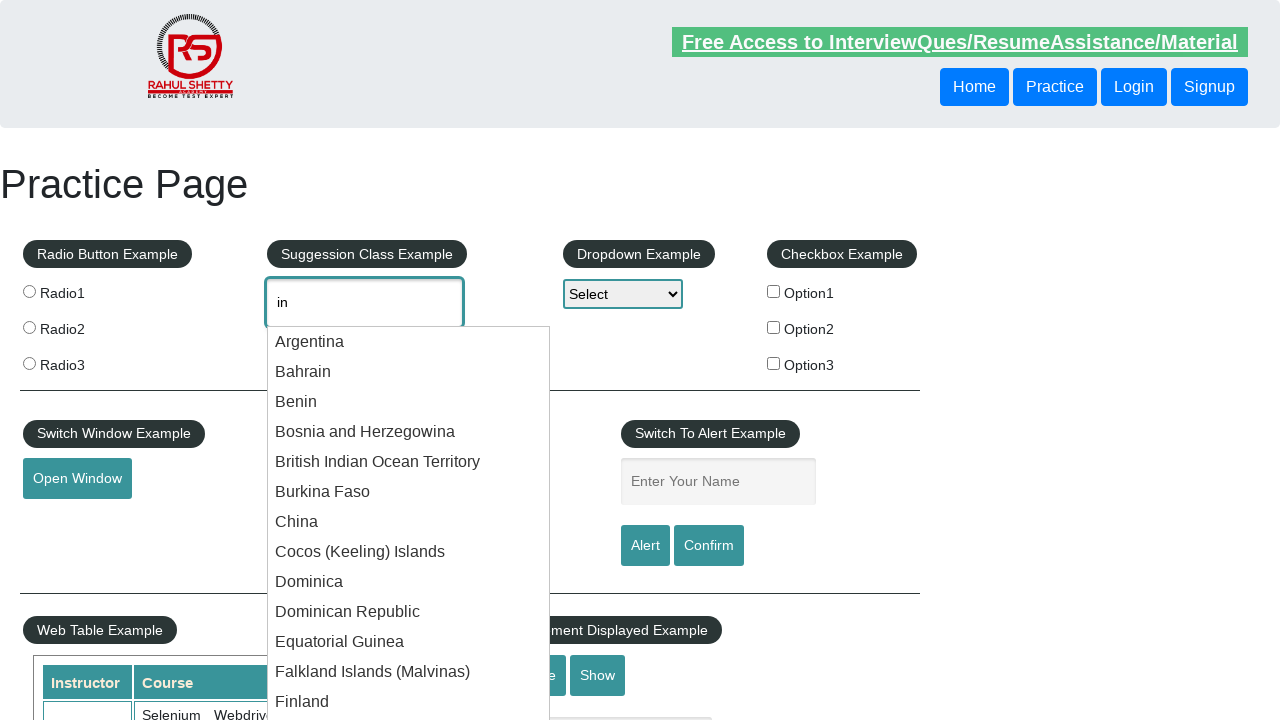

Selected 'India' from autocomplete suggestions at (409, 361) on li.ui-menu-item div >> nth=15
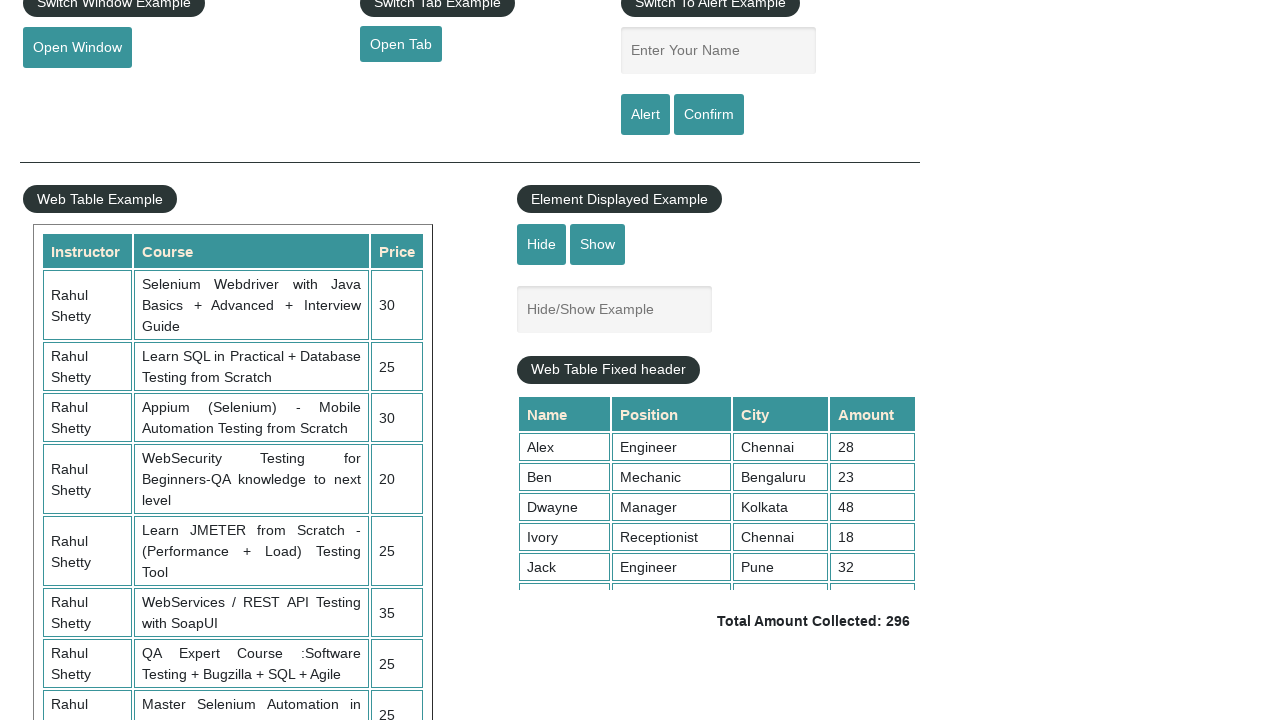

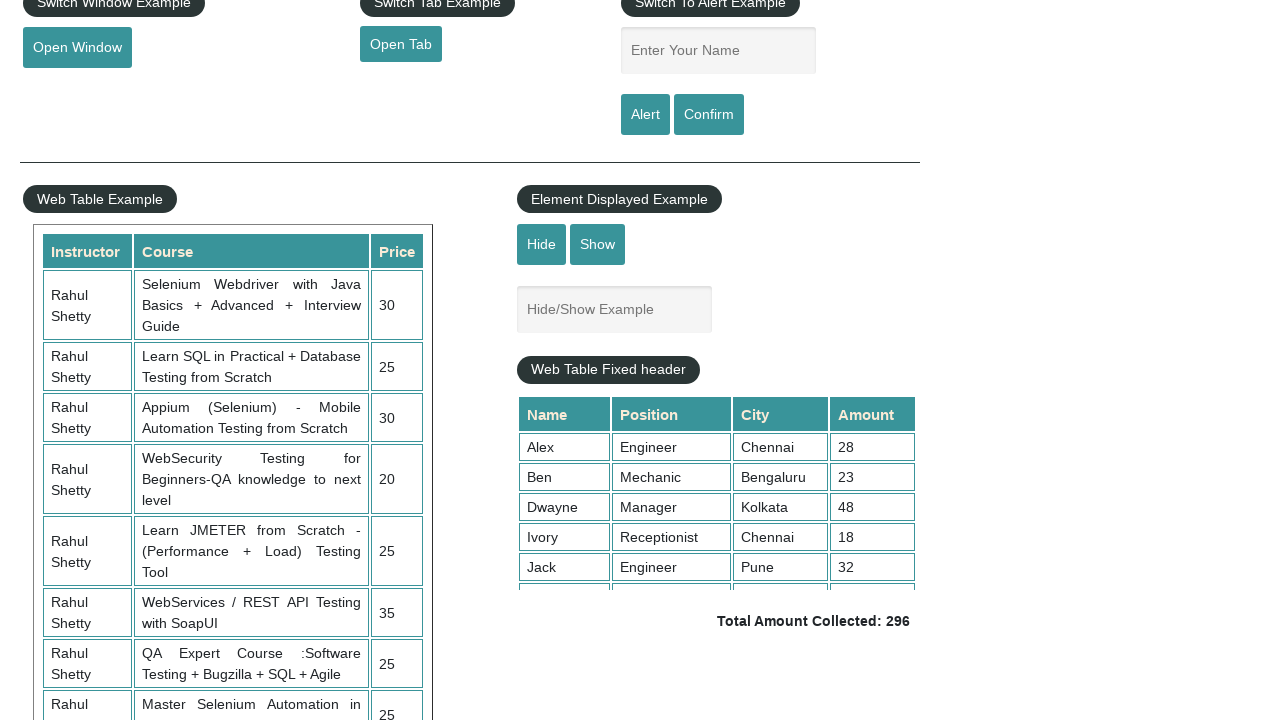